Tests handling JavaScript prompt dialogs by setting up a dialog handler that accepts the prompt with a custom message, then clicking a button that triggers the prompt.

Starting URL: https://letcode.in/alert

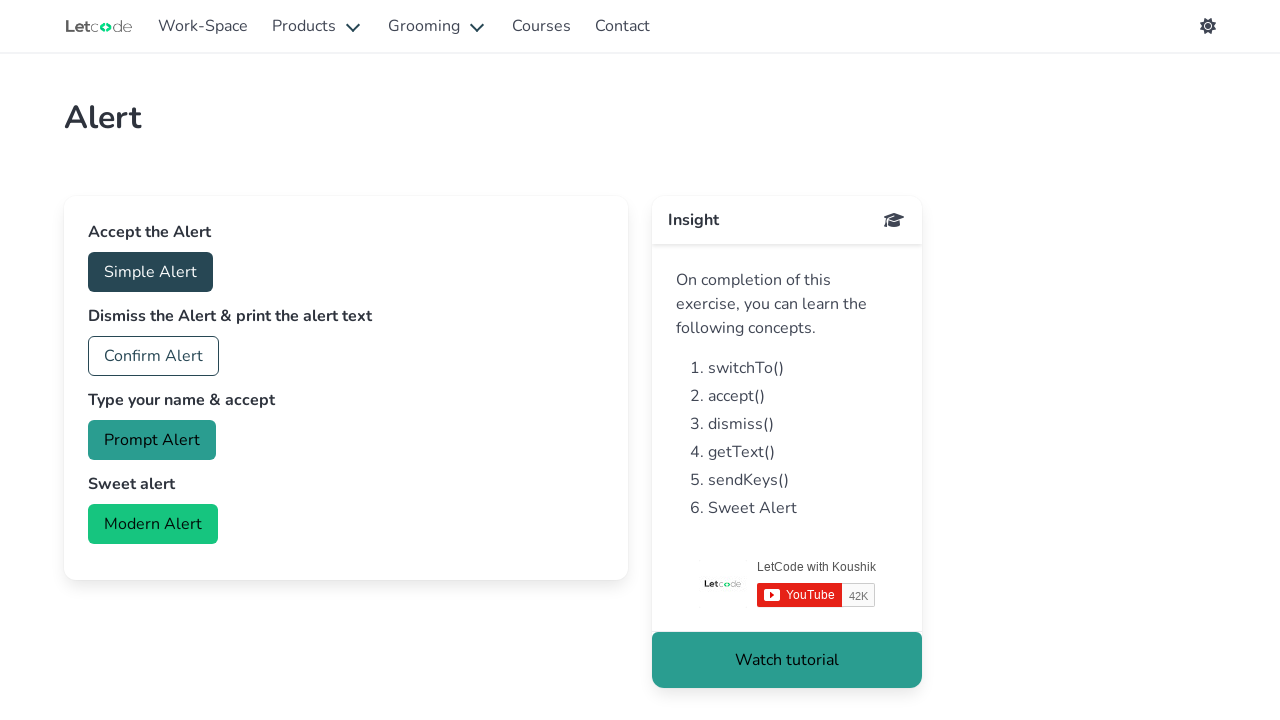

Set up dialog handler to accept prompts with custom message 'hello playwright user'
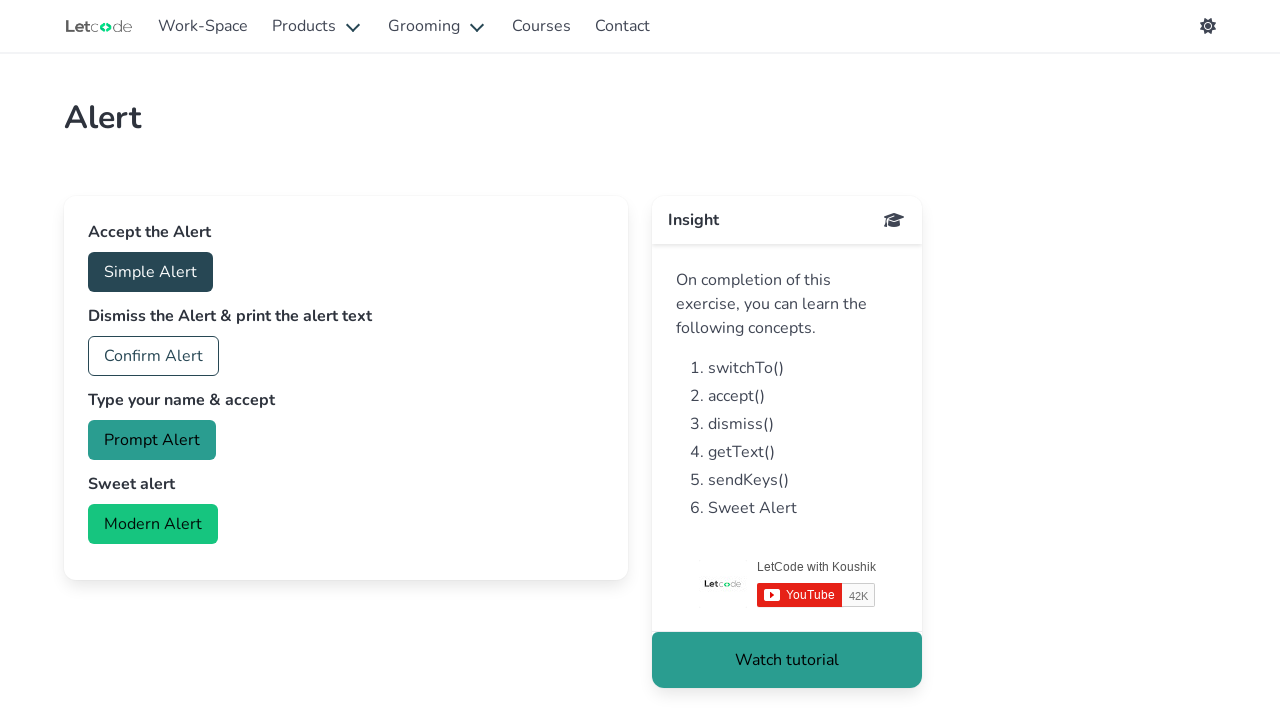

Clicked prompt button to trigger JavaScript dialog at (152, 440) on #prompt
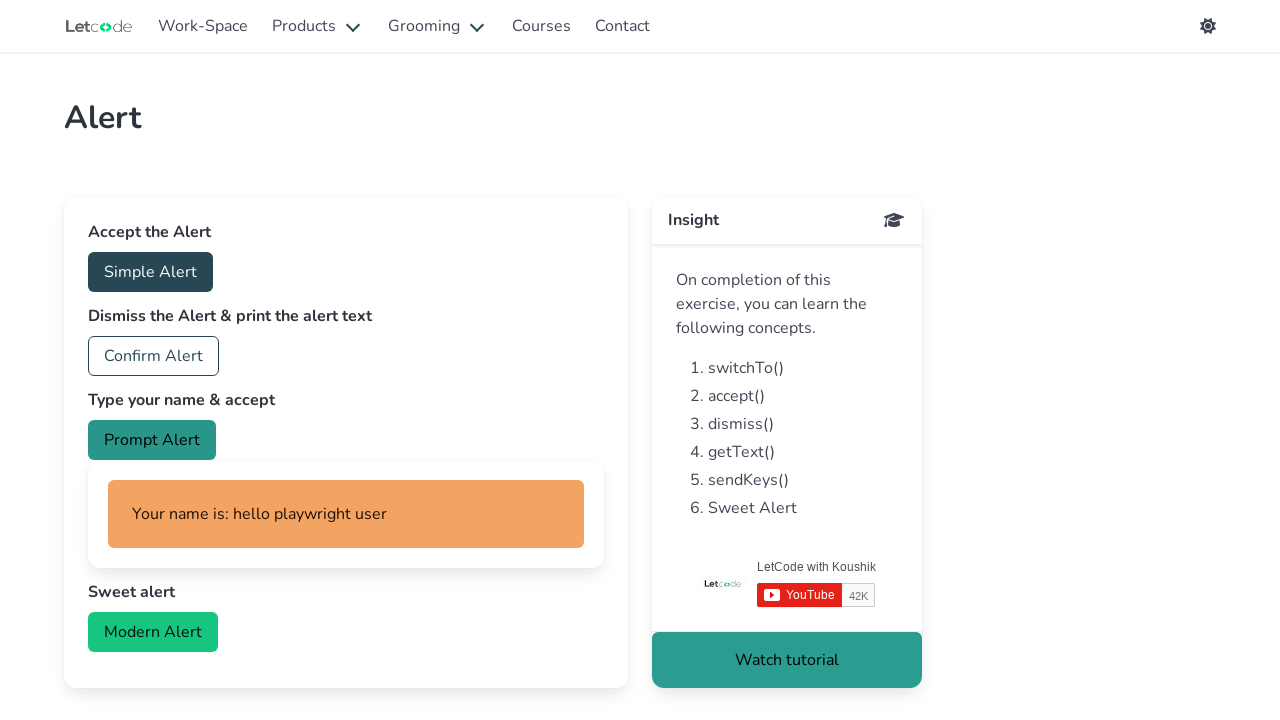

Waited 500ms for dialog to be handled
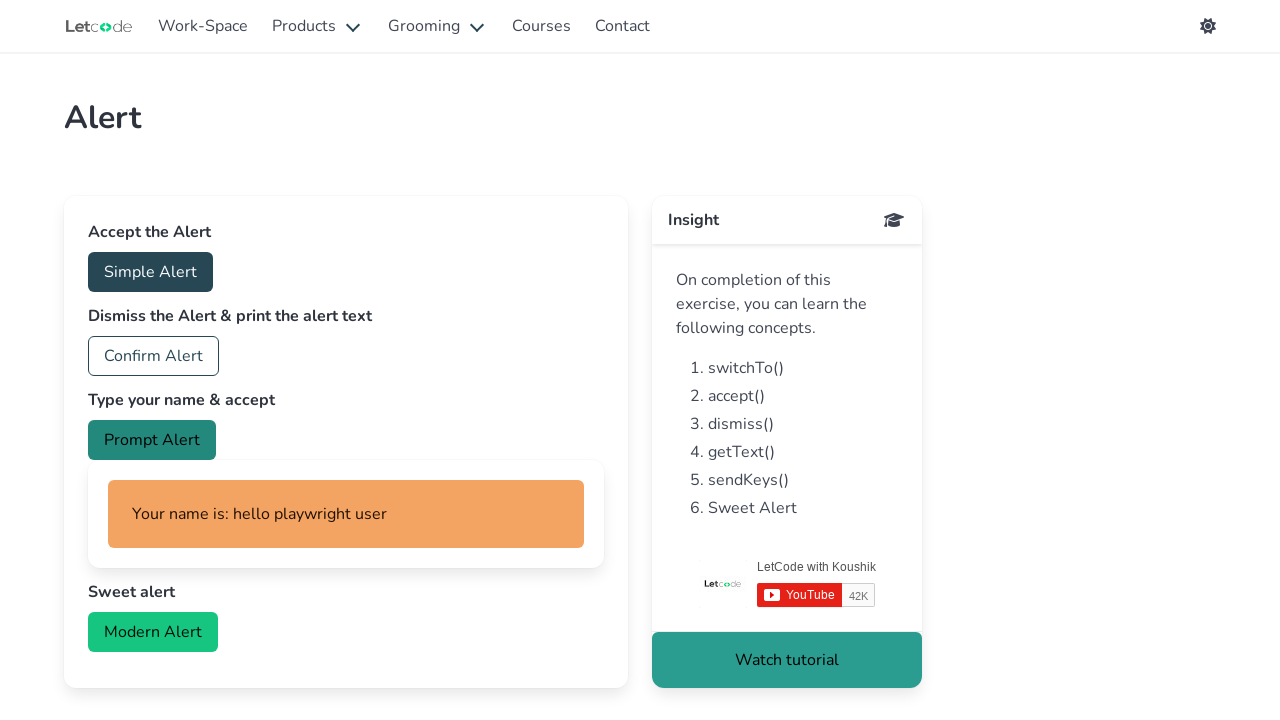

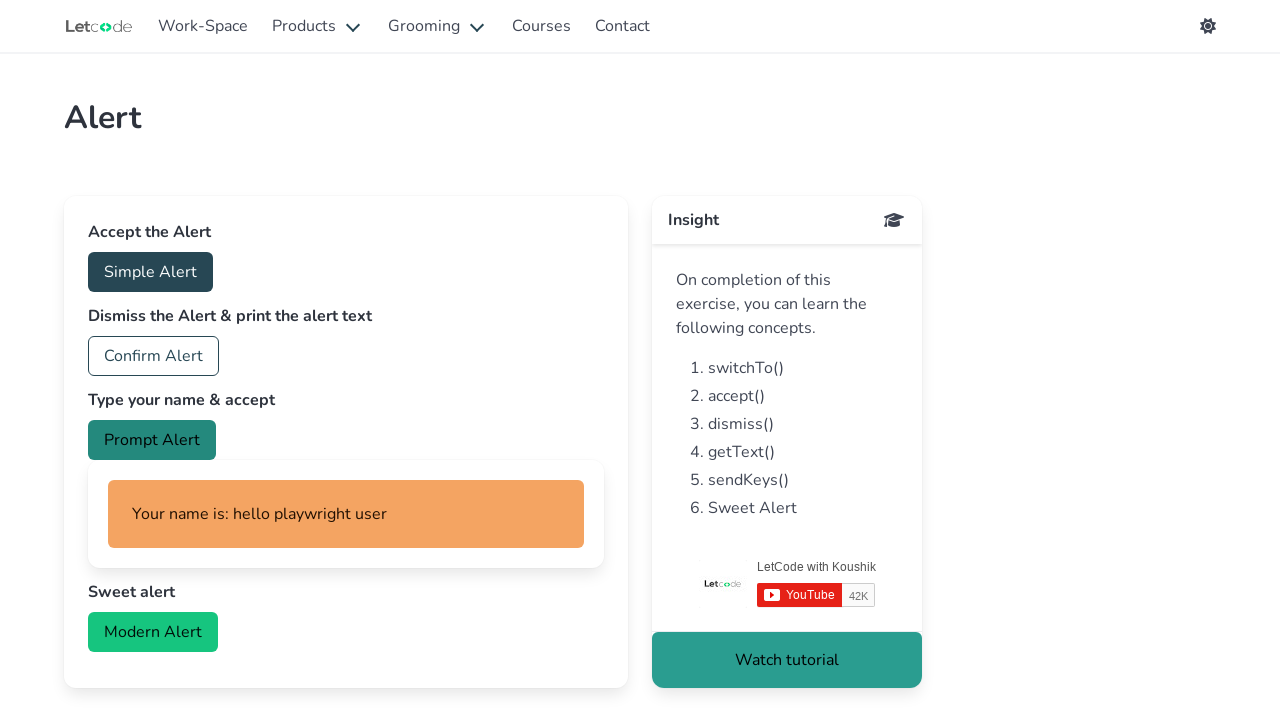